Tests finding an element above another element by verifying the book item above pid8 has id pid4

Starting URL: https://automationbookstore.dev/

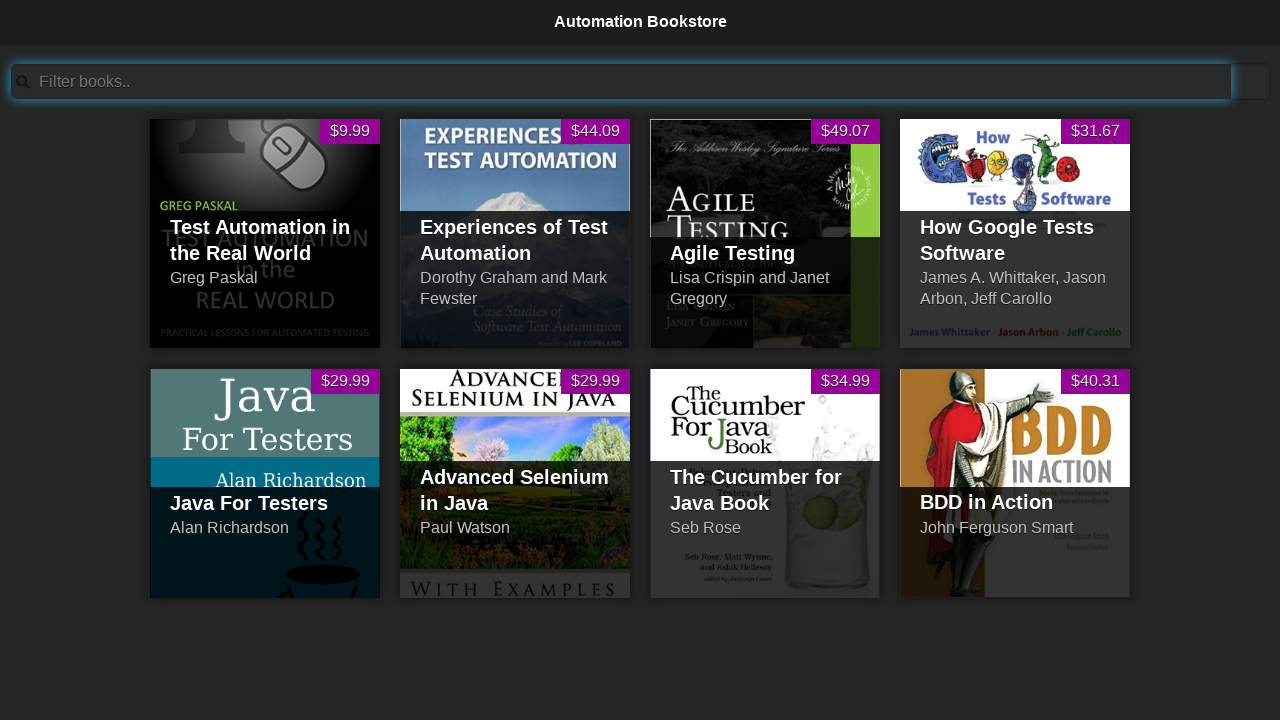

Navigated to https://automationbookstore.dev/
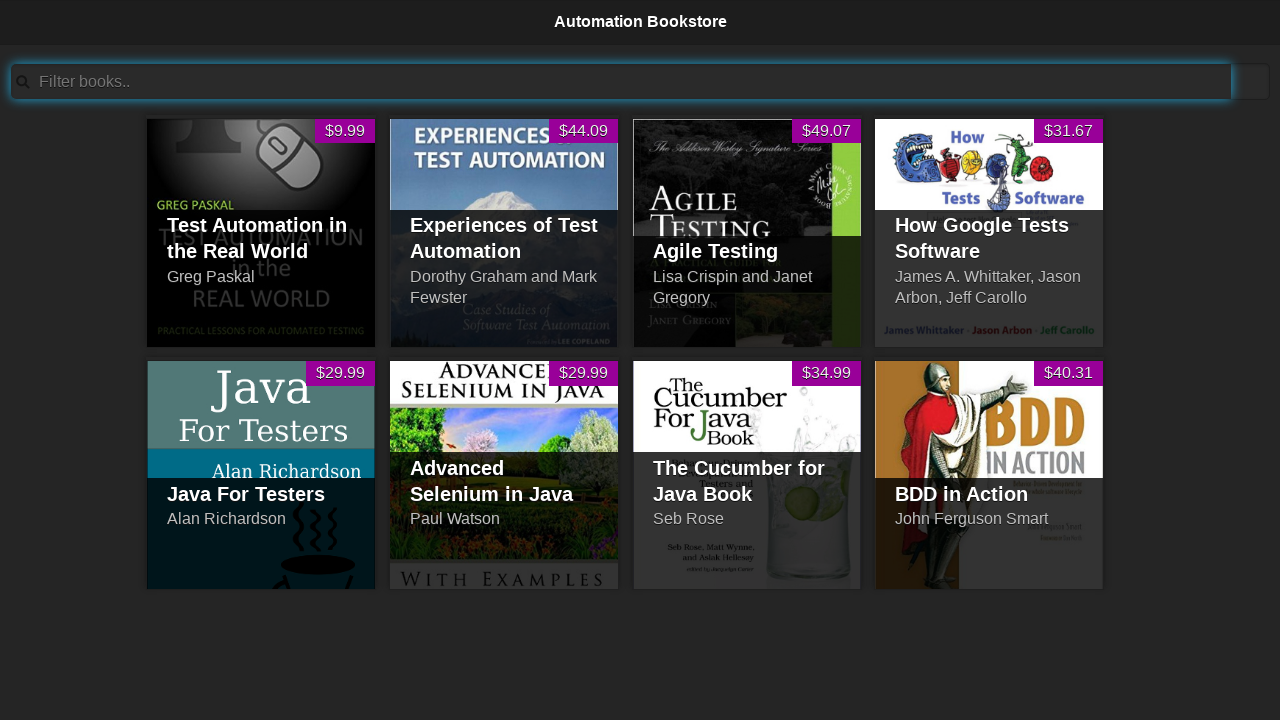

Waited for book item with id pid8 to load
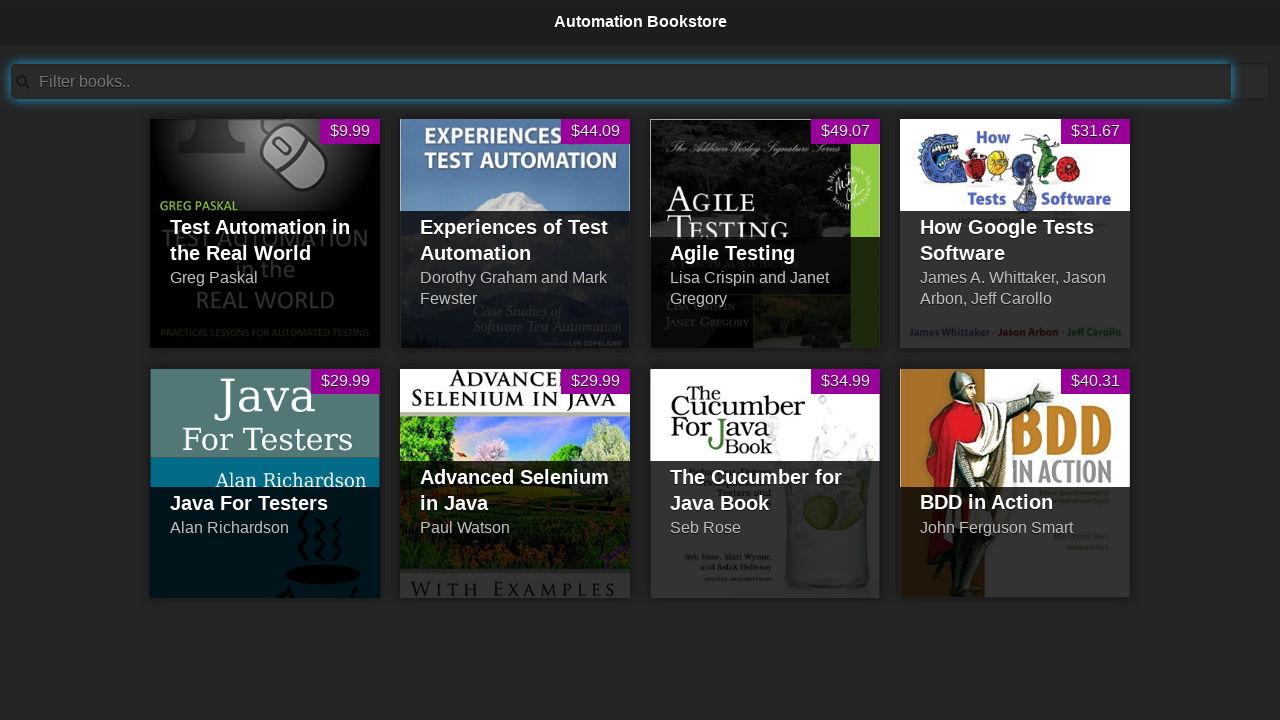

Located book item with id pid4 (above pid8)
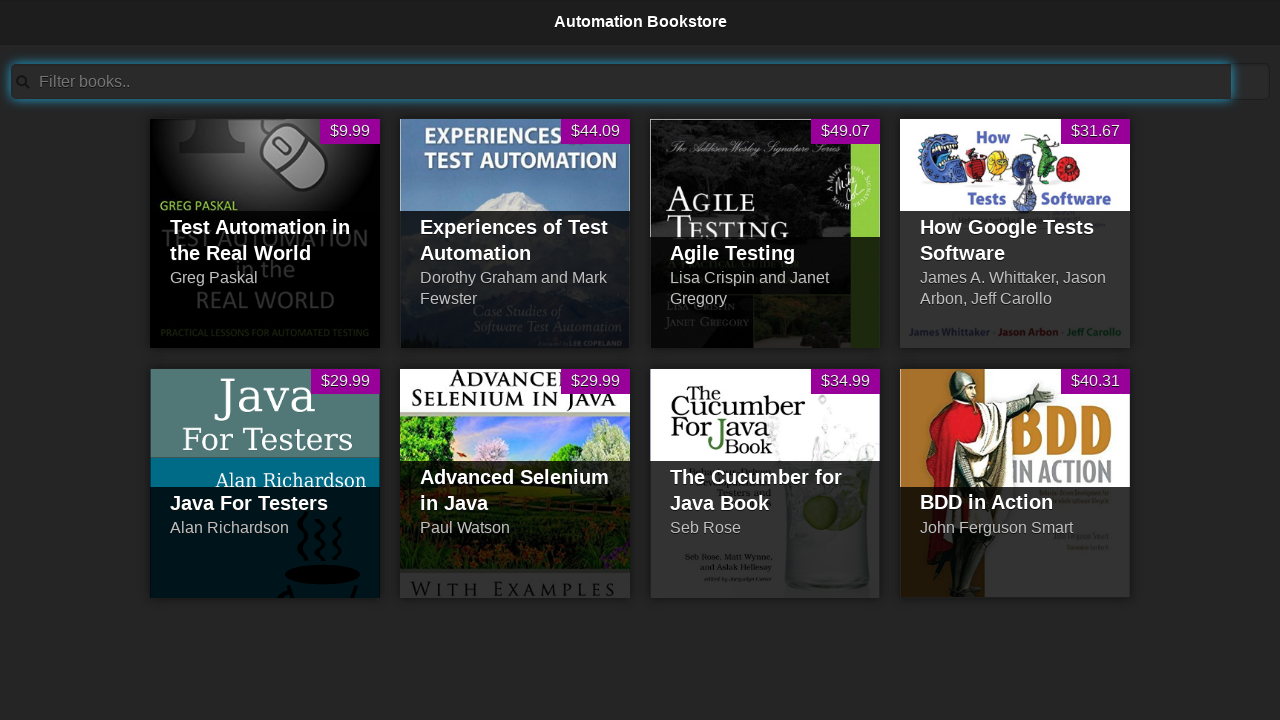

Retrieved id attribute: pid4
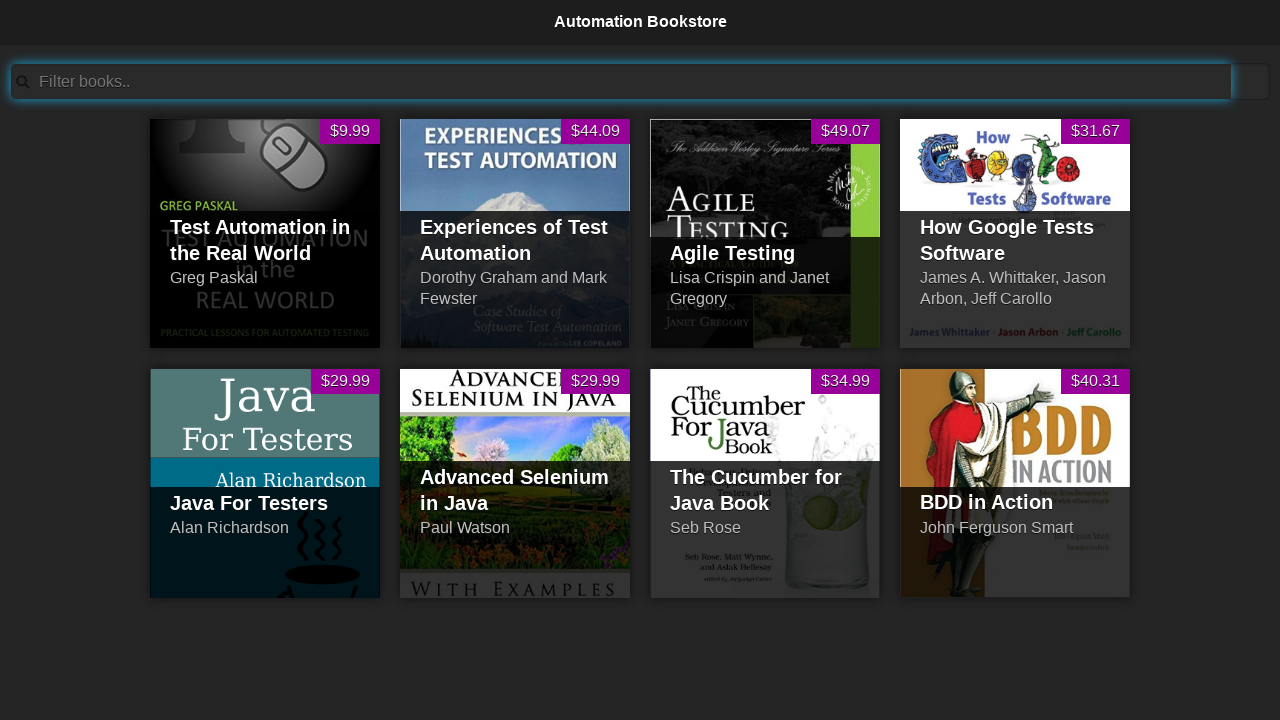

Verified that the book item above pid8 has id pid4
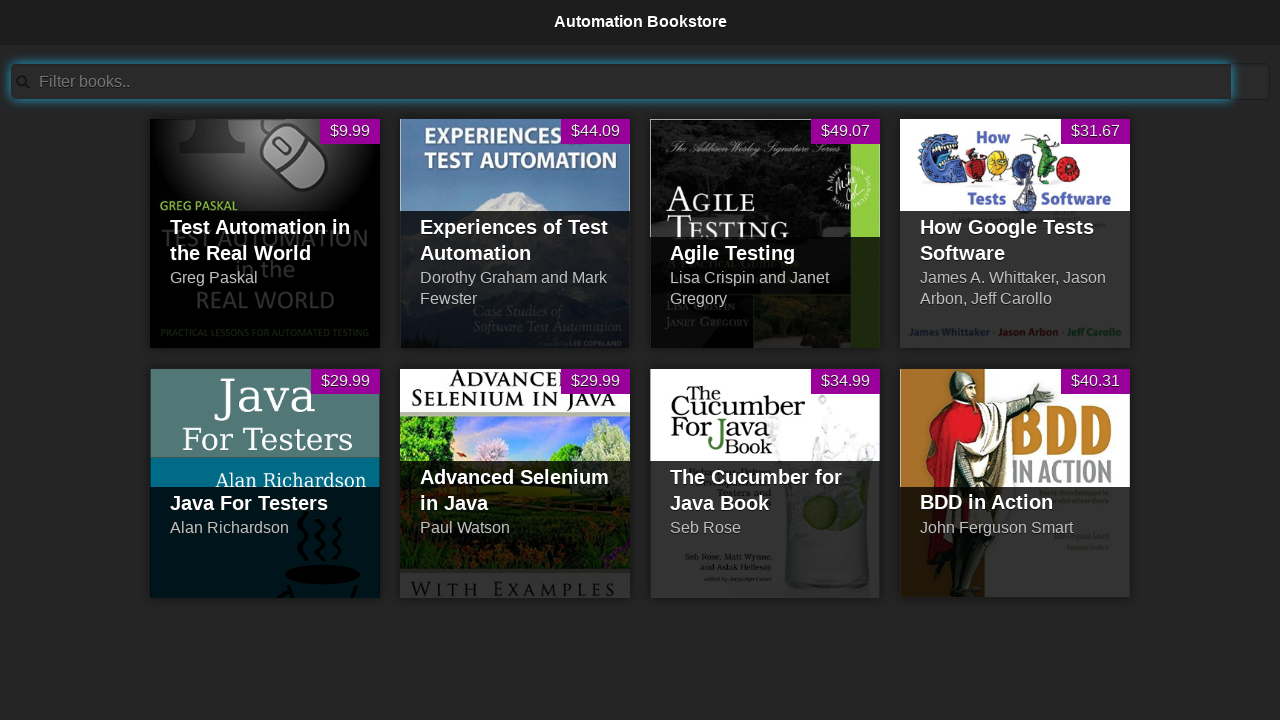

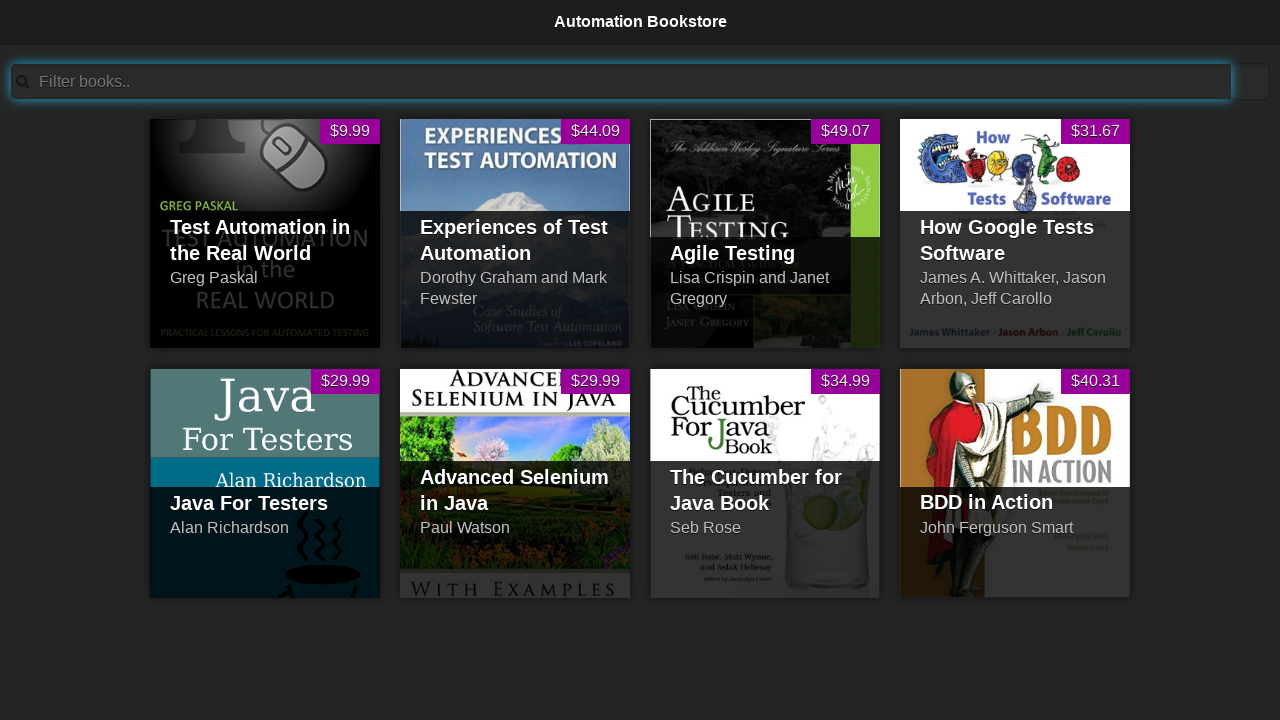